Demonstrates finding and highlighting various web elements on a page using different locator strategies (id, name, class, tag, CSS selector, XPath) by applying a visual highlight style to each element.

Starting URL: https://lms.kluniversity.in/login/index.php

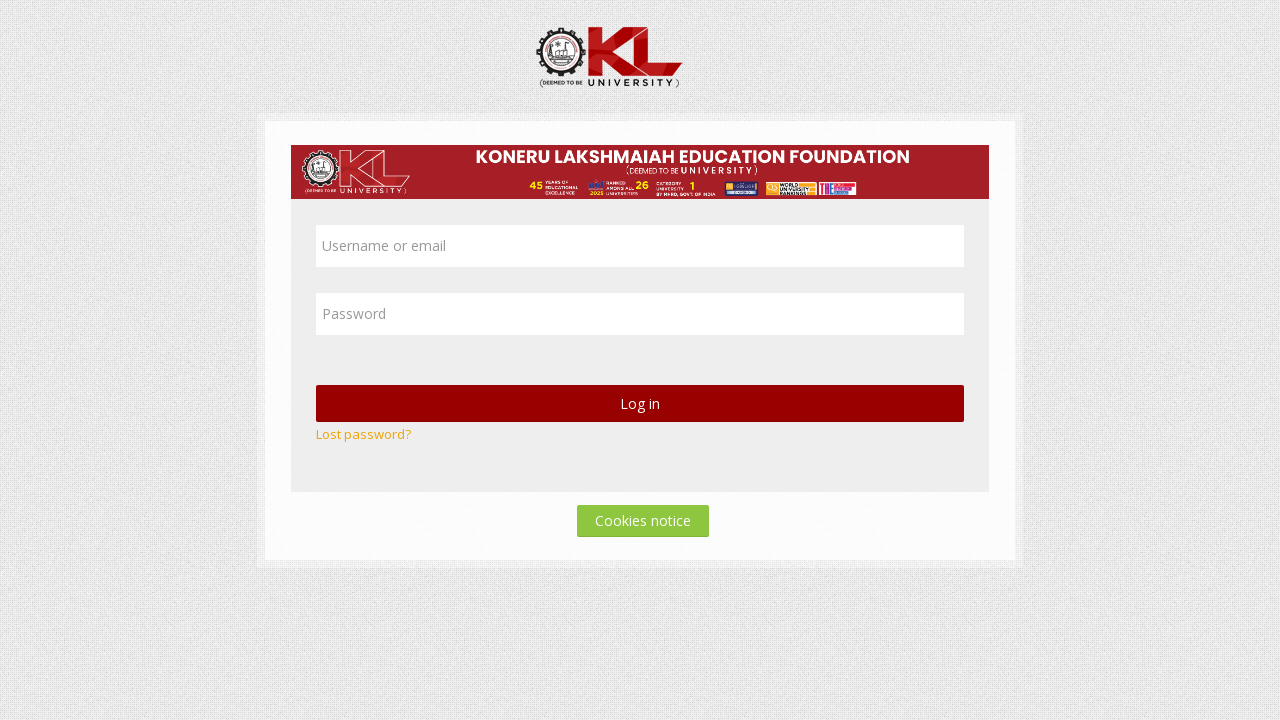

Highlighted username field (id locator) with blue background and violet border
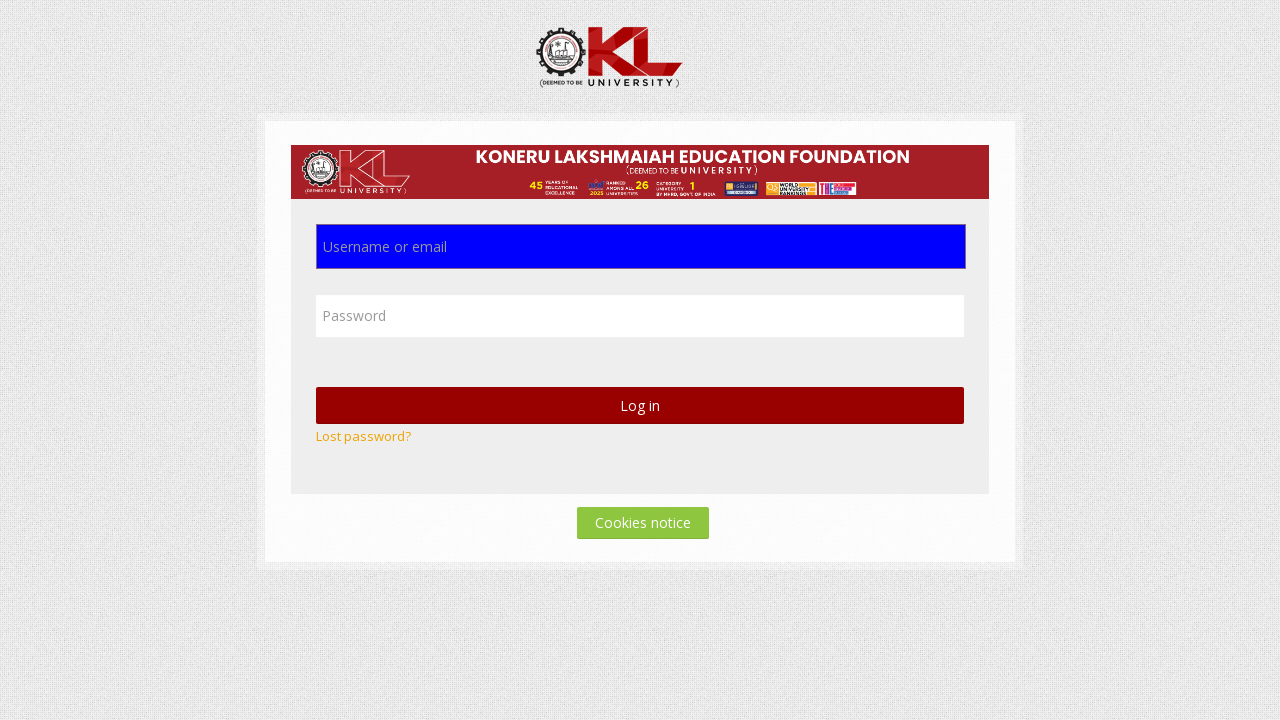

Highlighted password field (name locator) with blue background and violet border
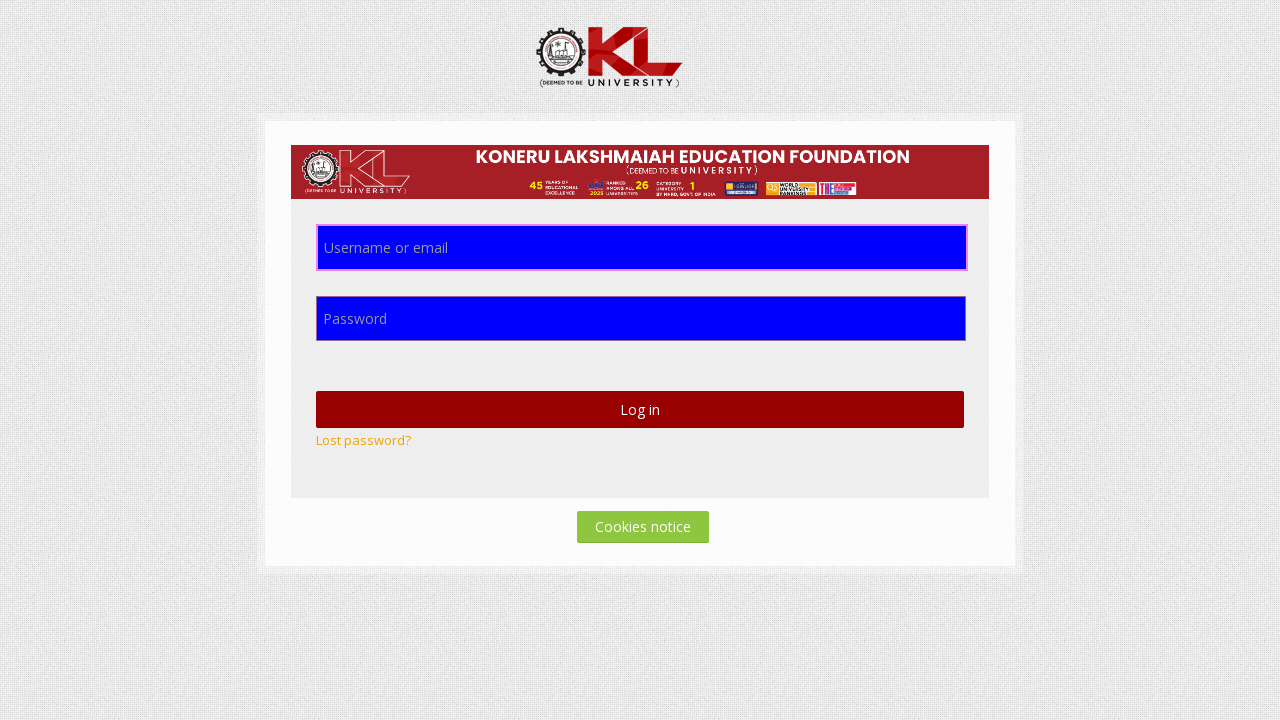

Highlighted logo header (class locator) with blue background and violet border
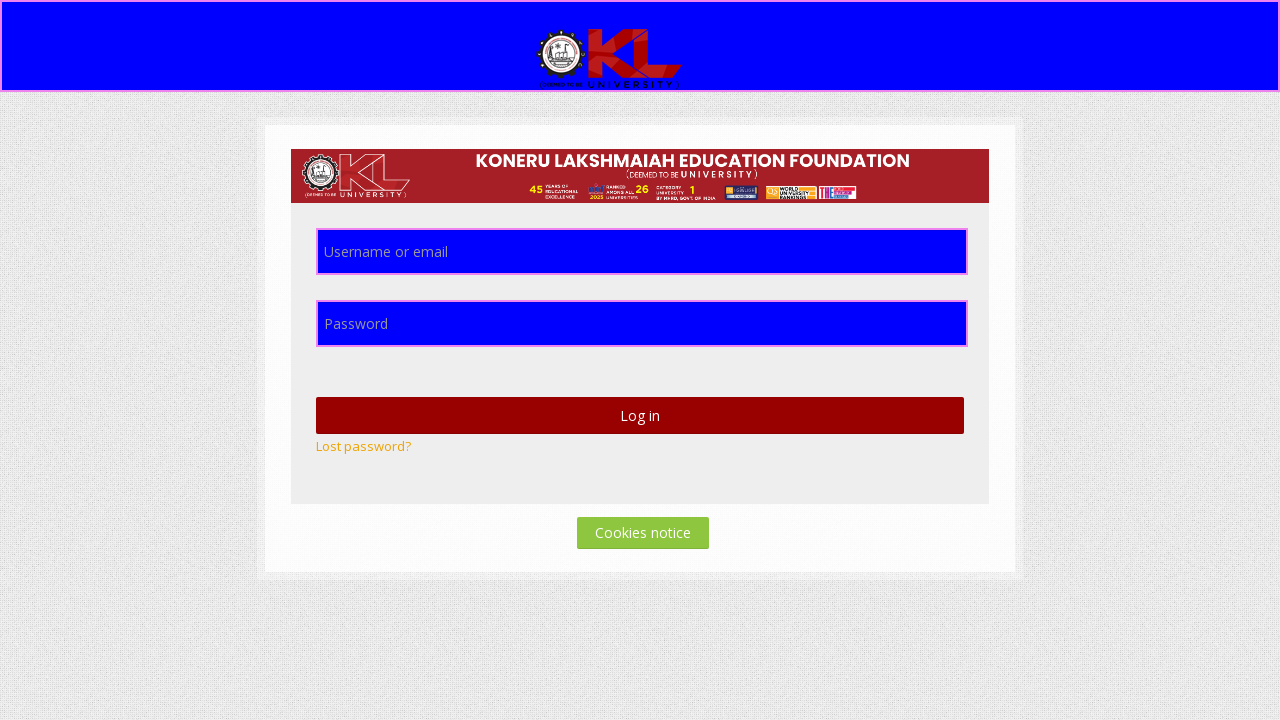

Highlighted h1 tag (tag locator) with blue background and violet border
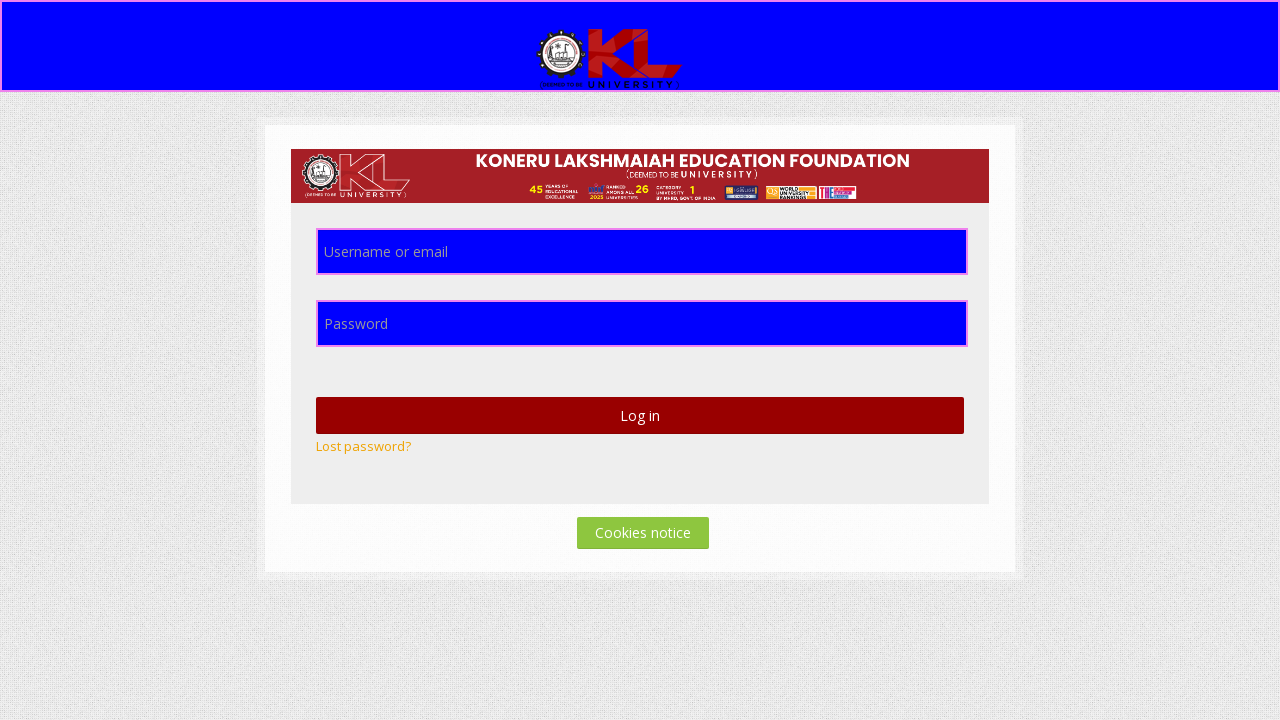

Highlighted button element (CSS selector locator) with blue background and violet border
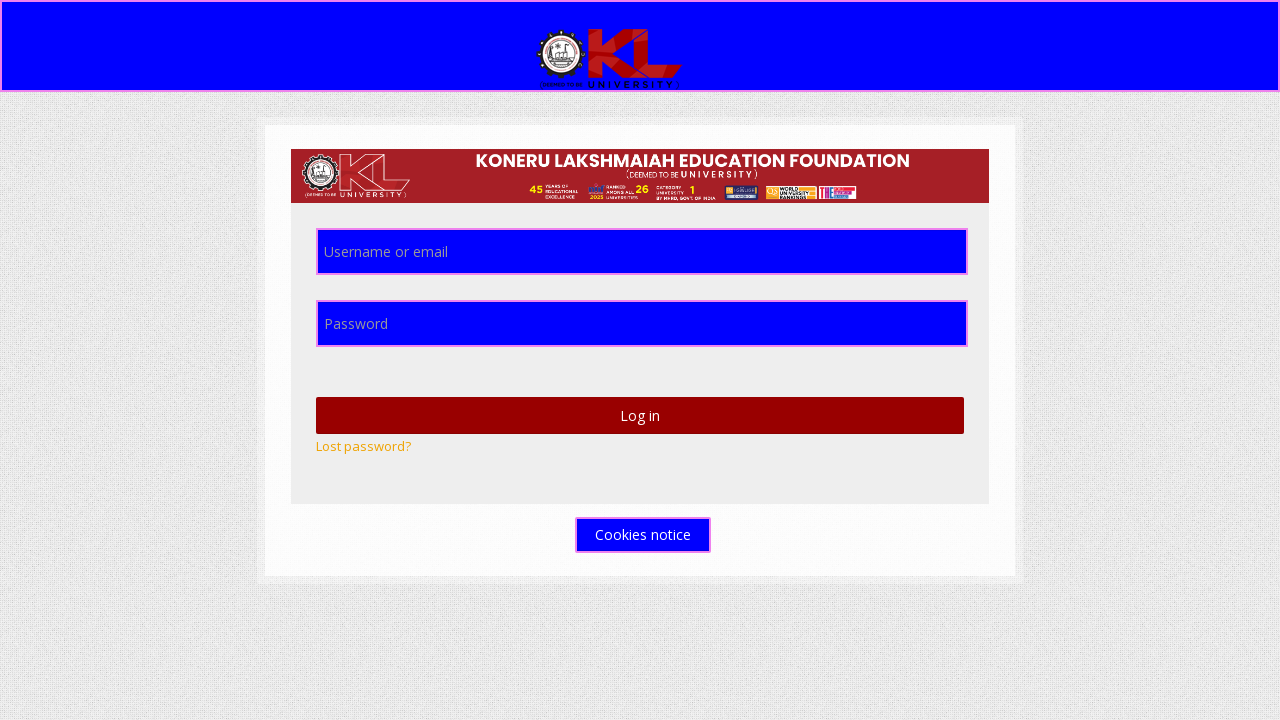

Highlighted login button (id locator) with blue background and violet border
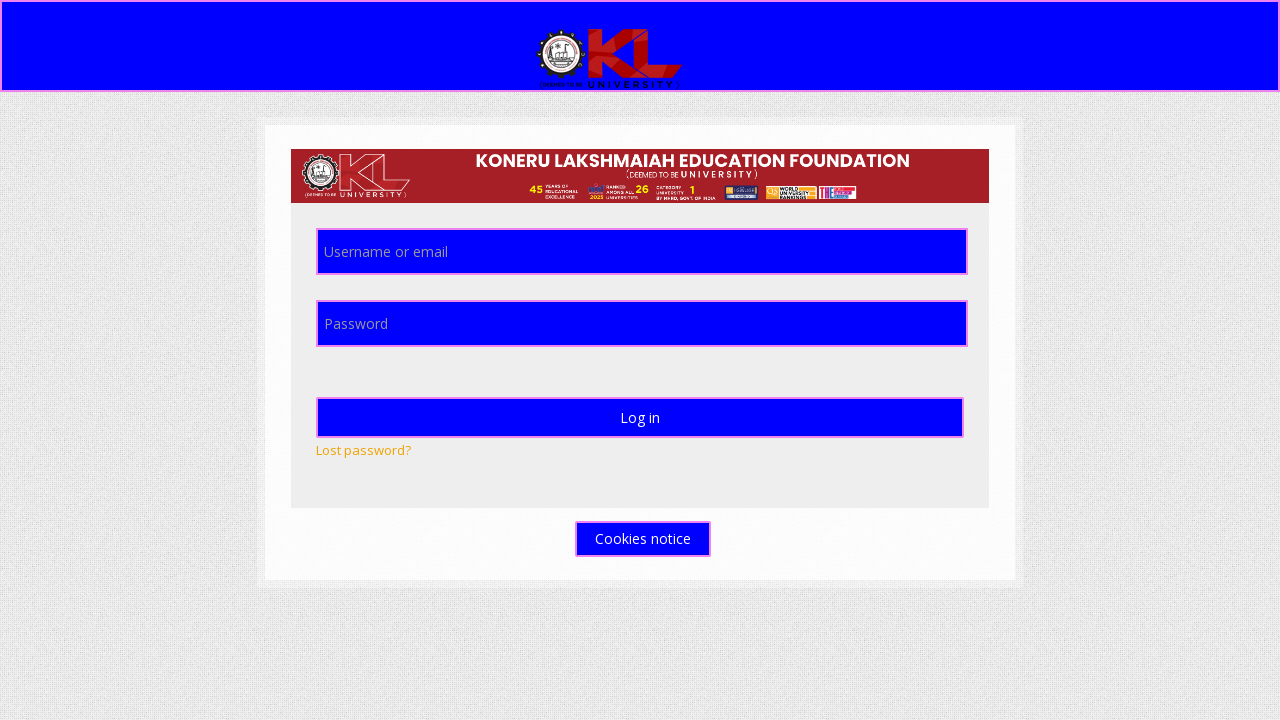

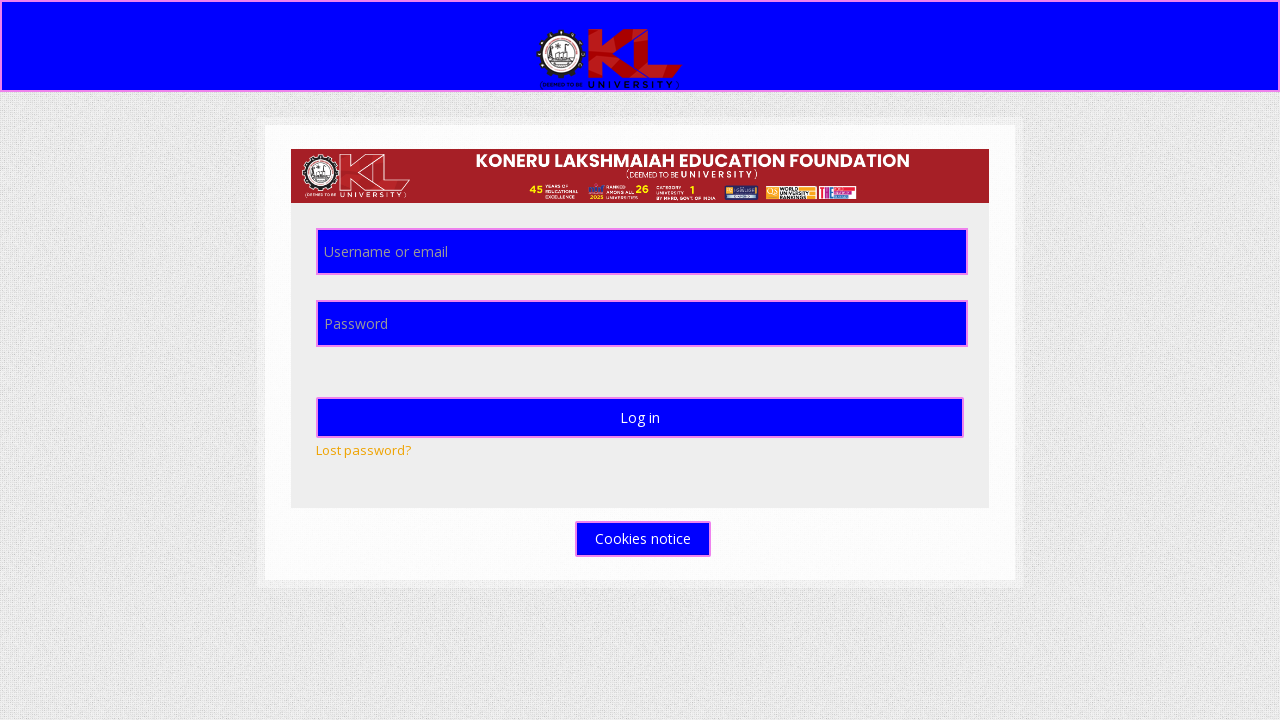